Tests that clicking the theme toggle button adds the 'dark-theme' class to the body element, switching from light to dark mode.

Starting URL: https://hradiladam.github.io/calculator/

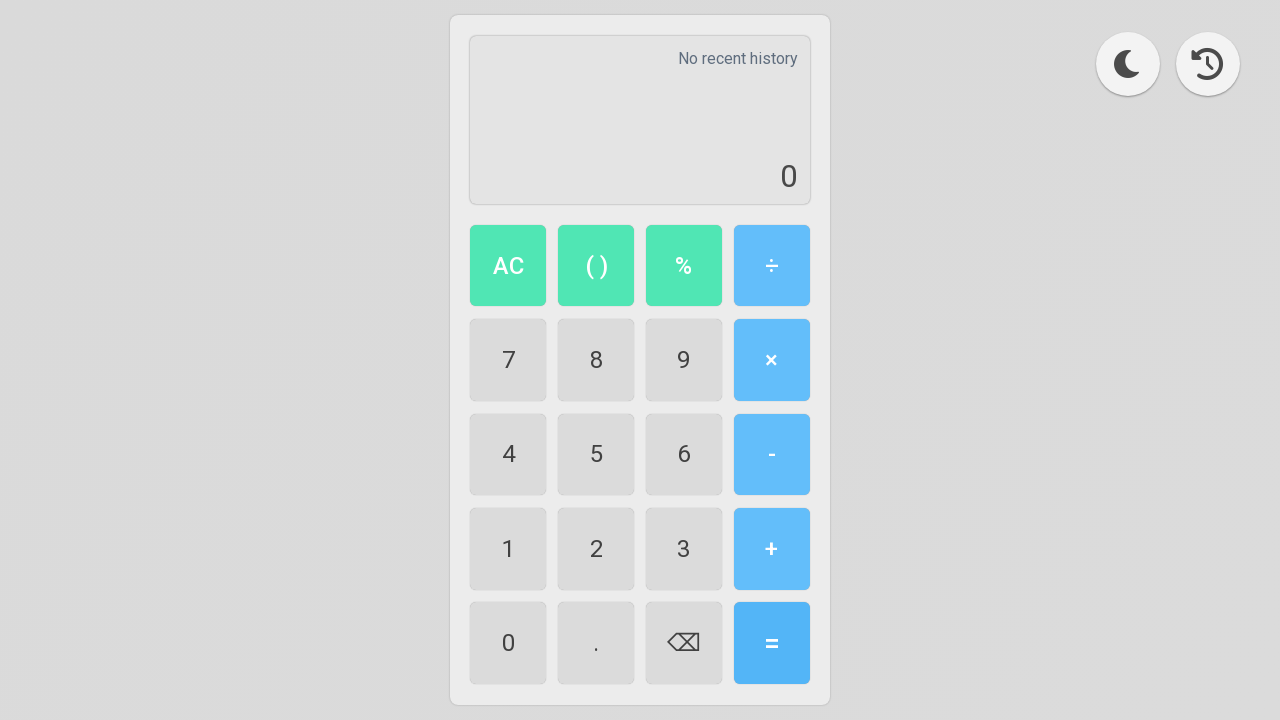

Evaluated if dark-theme class is present on body element
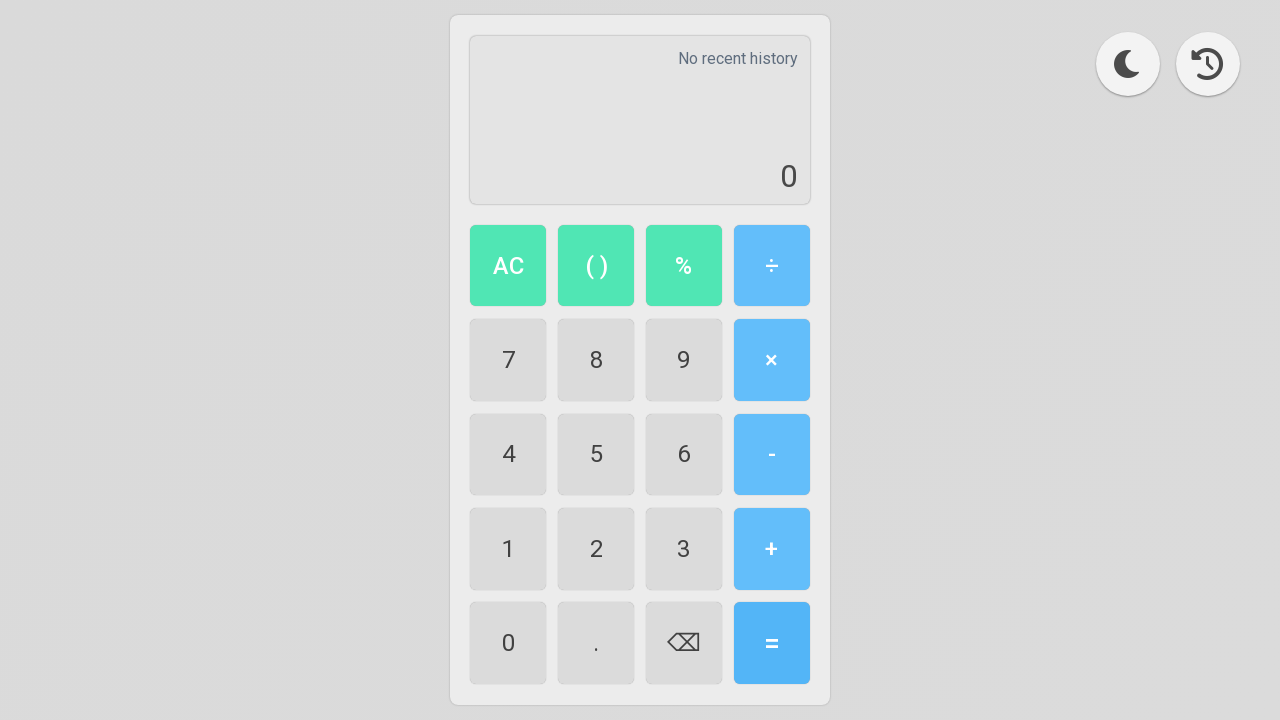

Asserted that page starts in light mode (no dark-theme class)
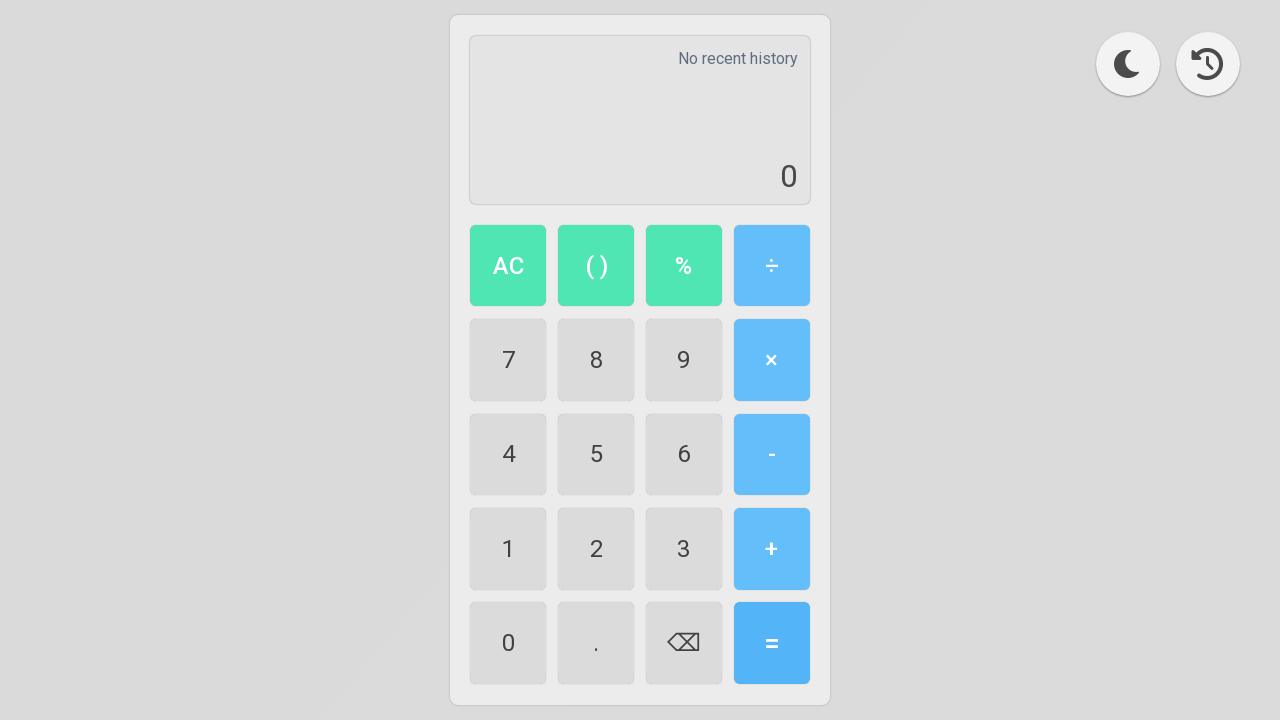

Clicked theme toggle button to switch to dark mode at (1128, 64) on [data-testid="theme-toggle"], .theme-toggle, #theme-toggle, button:has(.fa-moon)
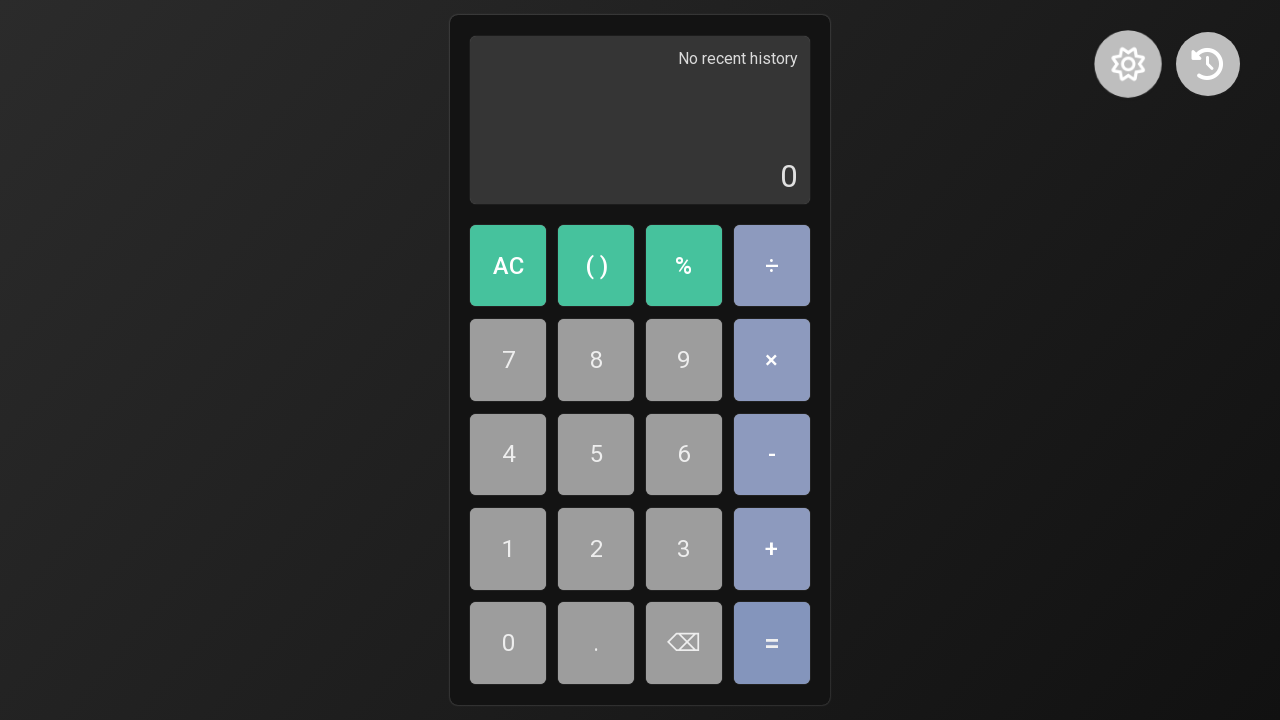

Evaluated if dark-theme class is now present on body element
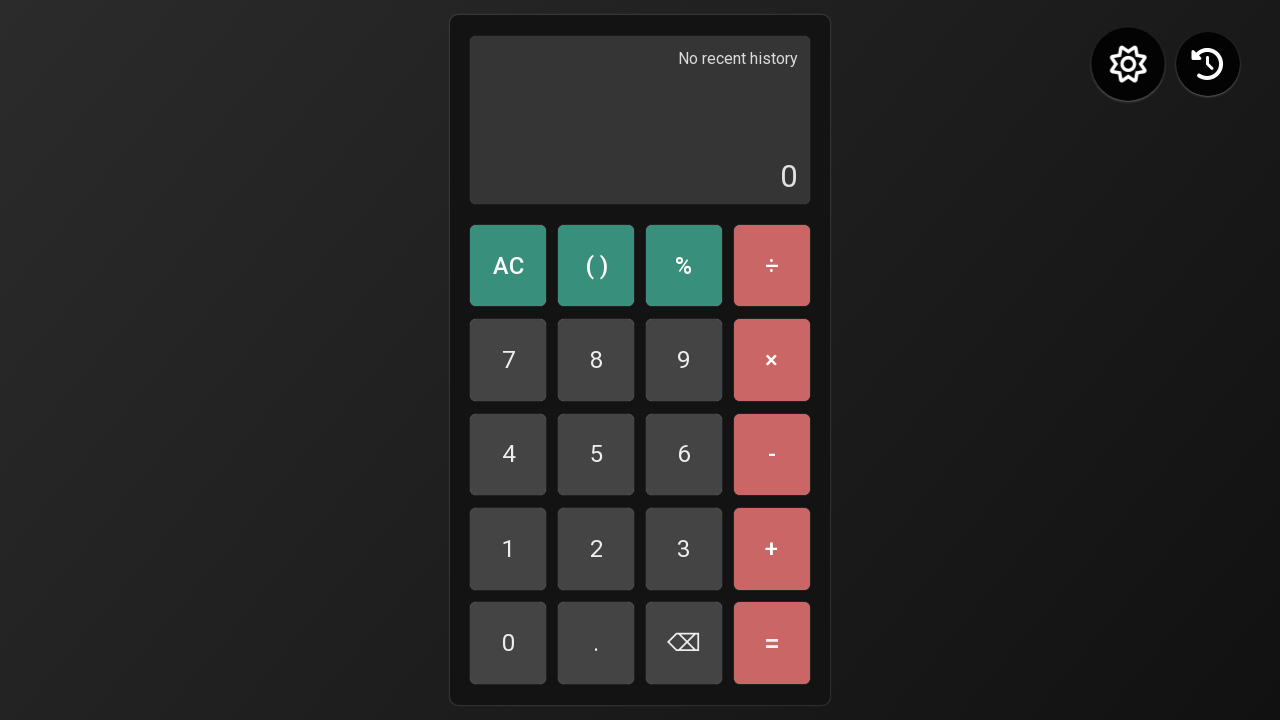

Asserted that dark-theme class was successfully added to body element
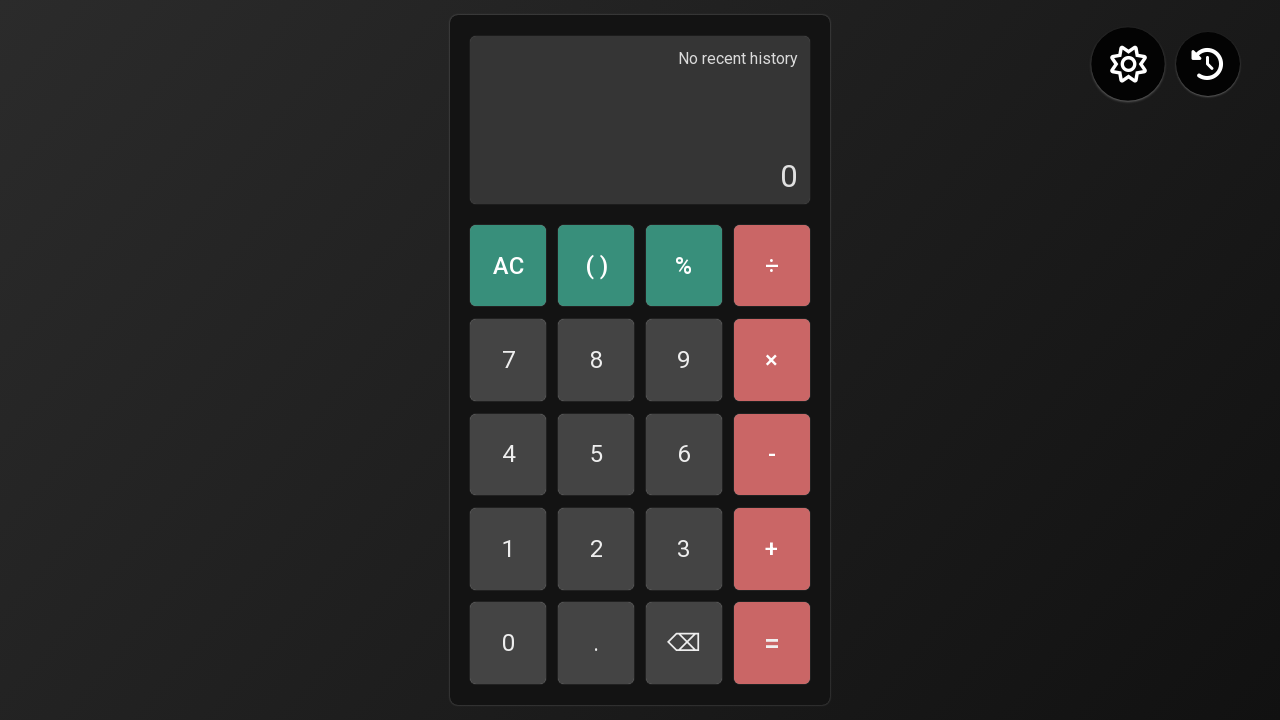

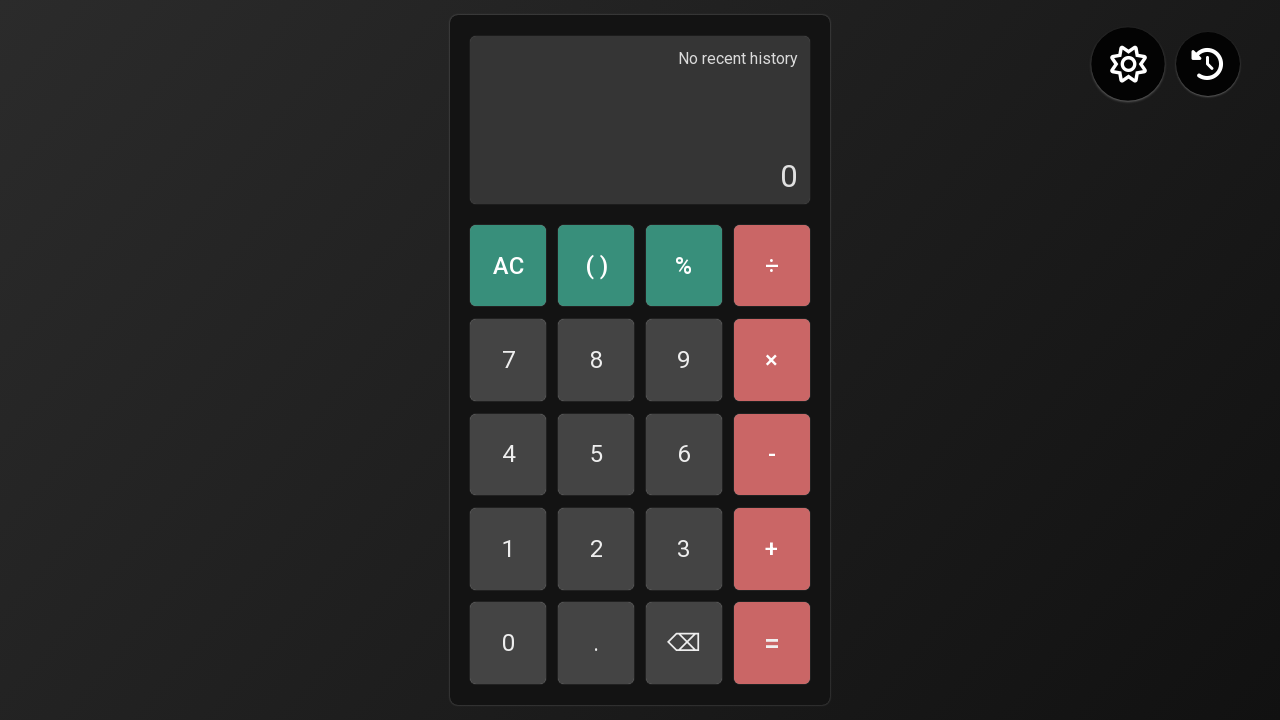